Tests the selectable list functionality by clicking each list item to select them, then clicking again to deselect them

Starting URL: https://demoqa.com/selectable

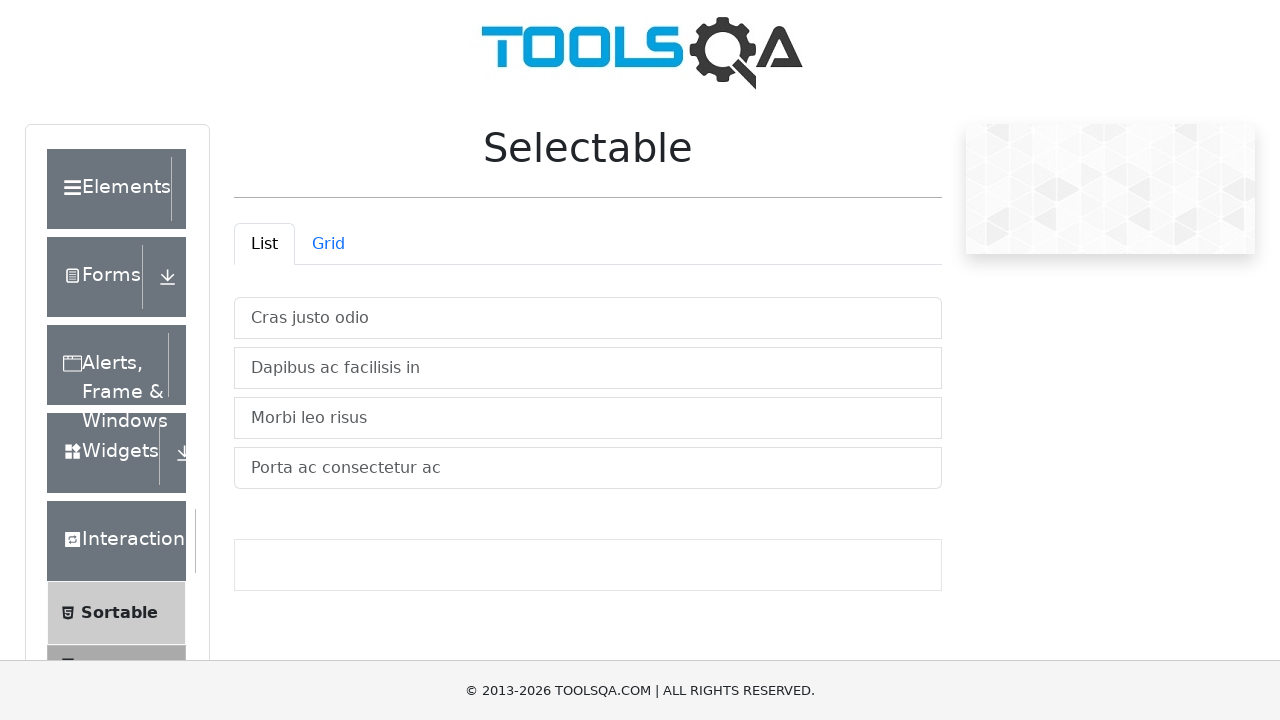

Waited for vertical list container to be visible
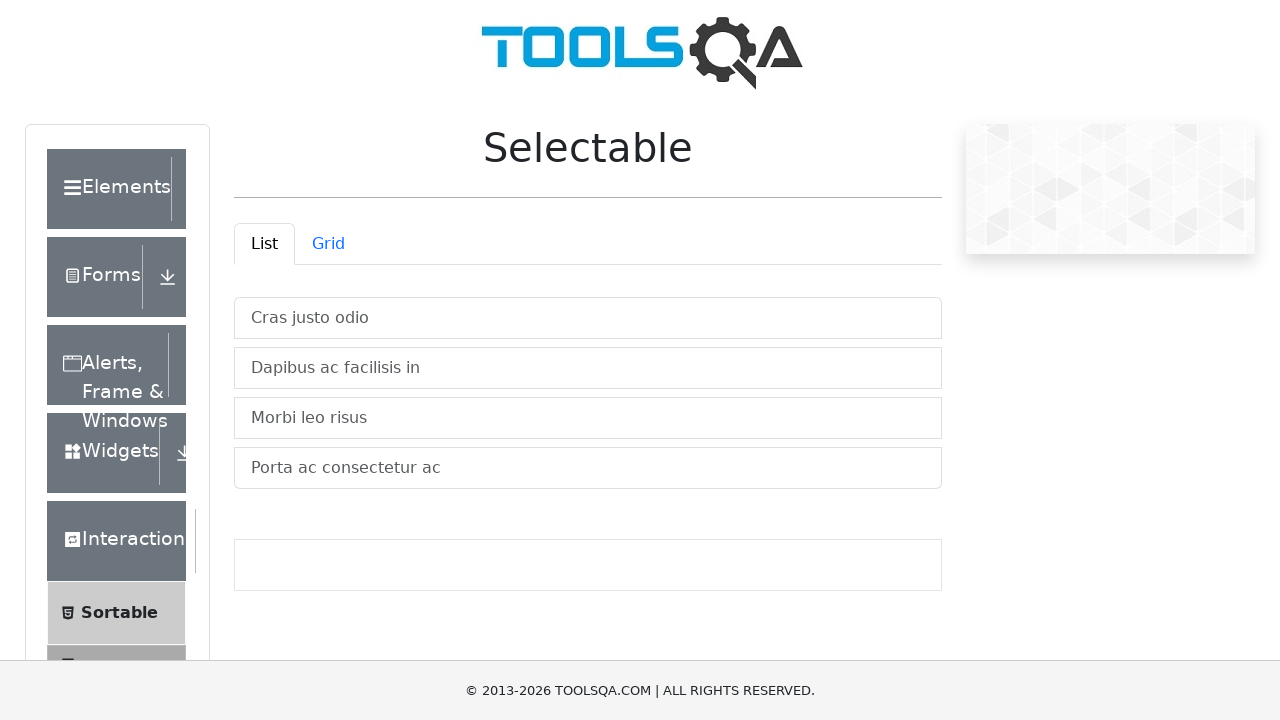

Located all list items in vertical list container
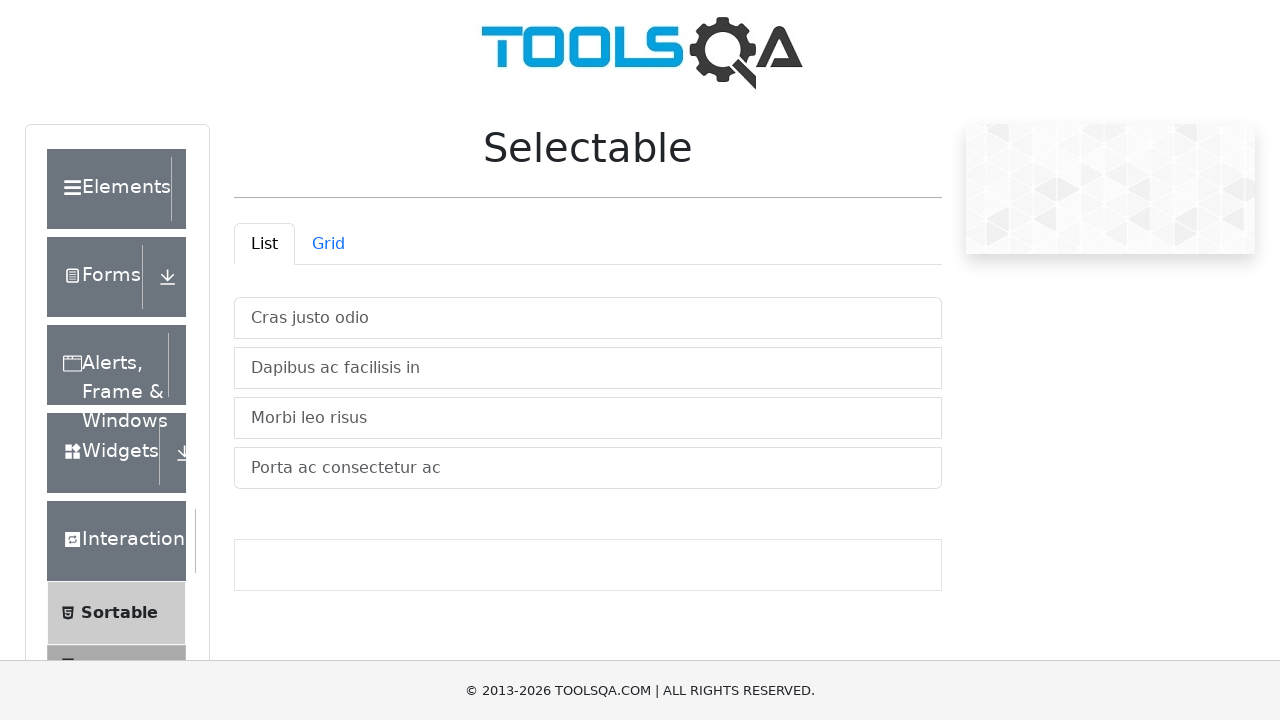

Retrieved count of 4 list items
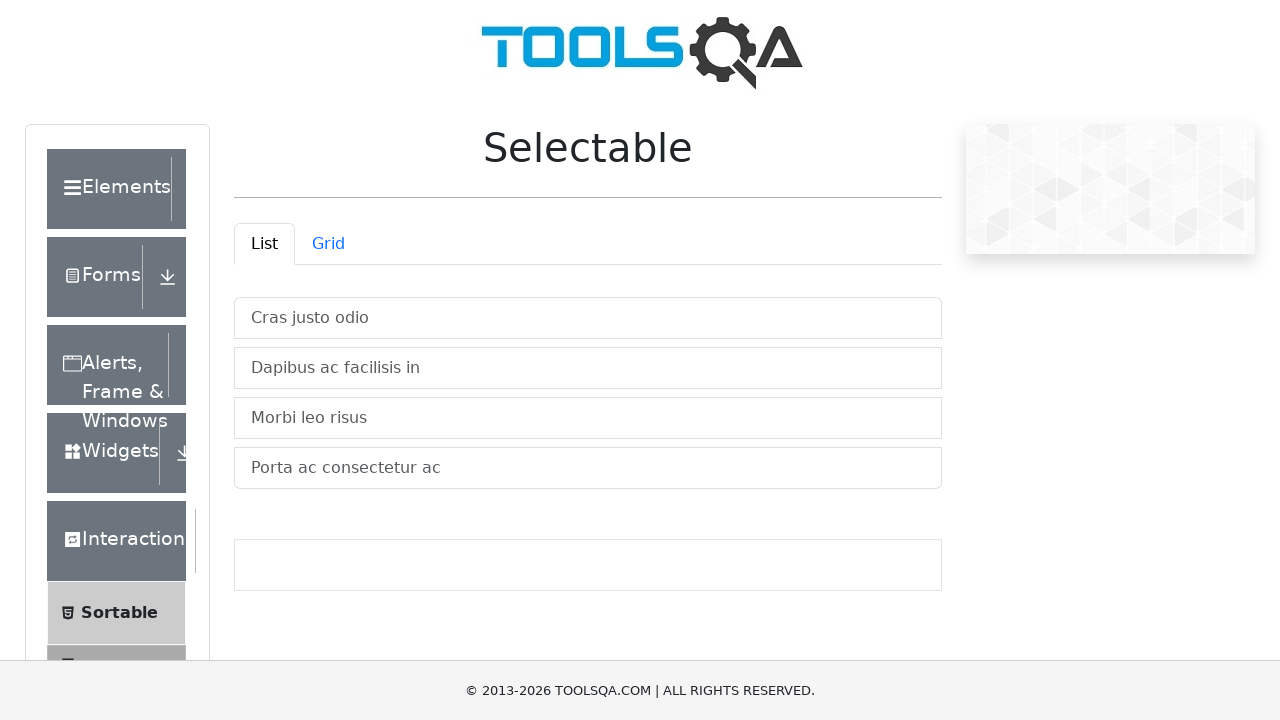

Clicked list item 1 to select it at (588, 318) on #verticalListContainer li >> nth=0
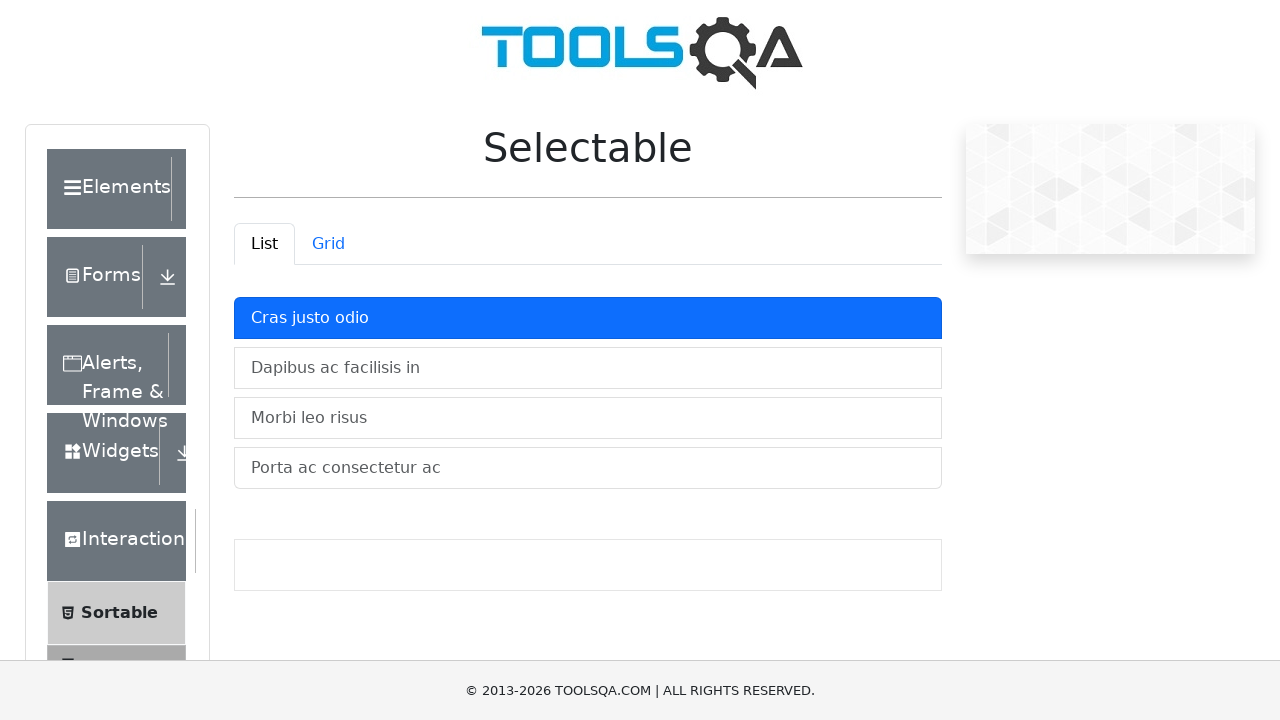

Clicked list item 2 to select it at (588, 368) on #verticalListContainer li >> nth=1
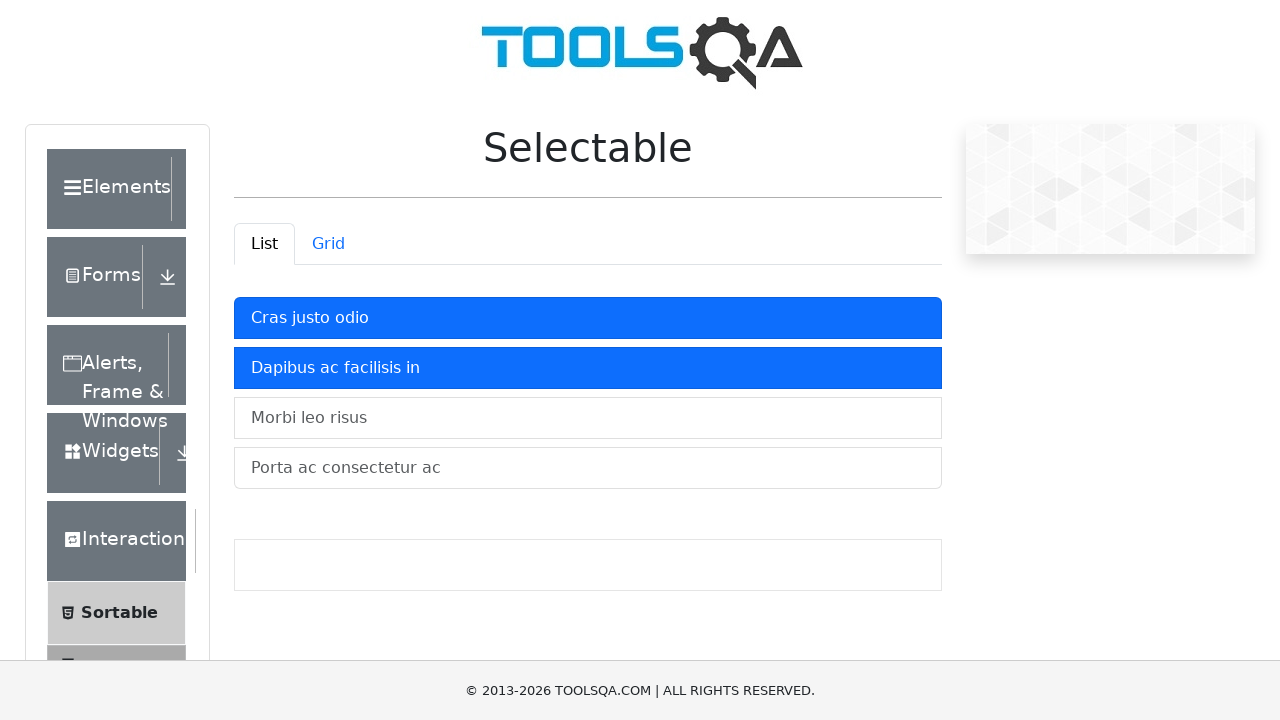

Clicked list item 3 to select it at (588, 418) on #verticalListContainer li >> nth=2
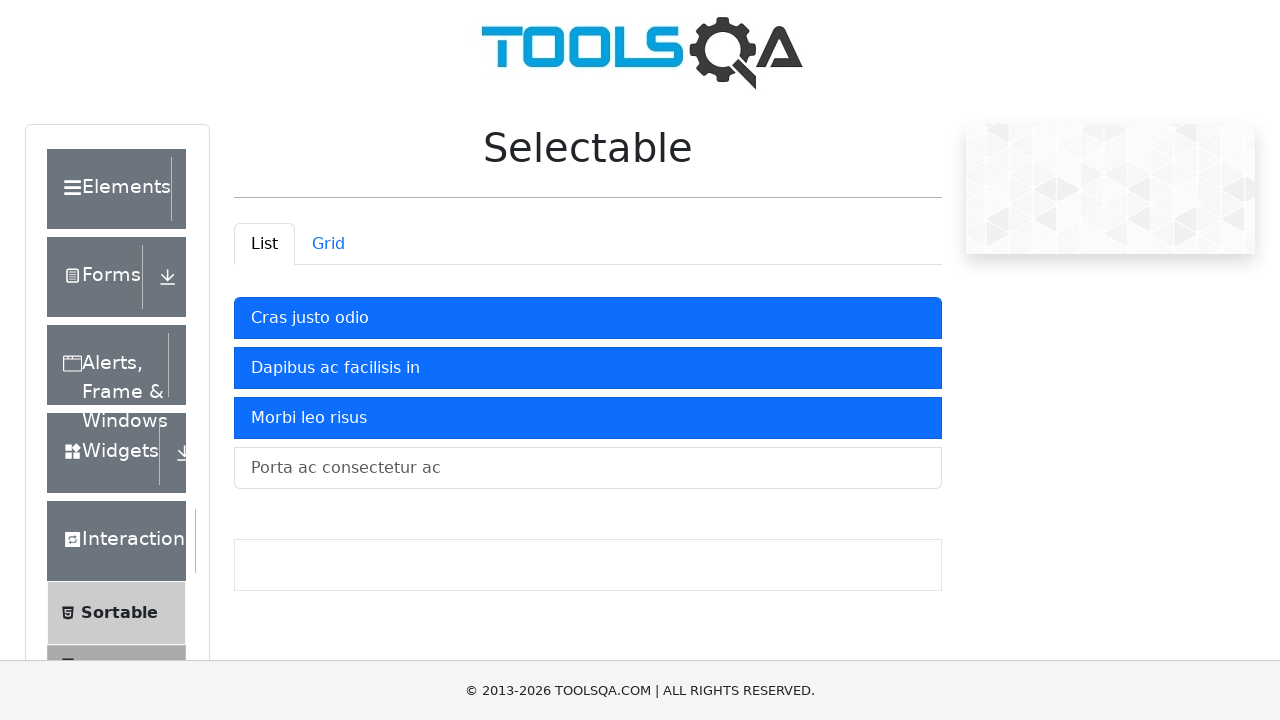

Clicked list item 4 to select it at (588, 468) on #verticalListContainer li >> nth=3
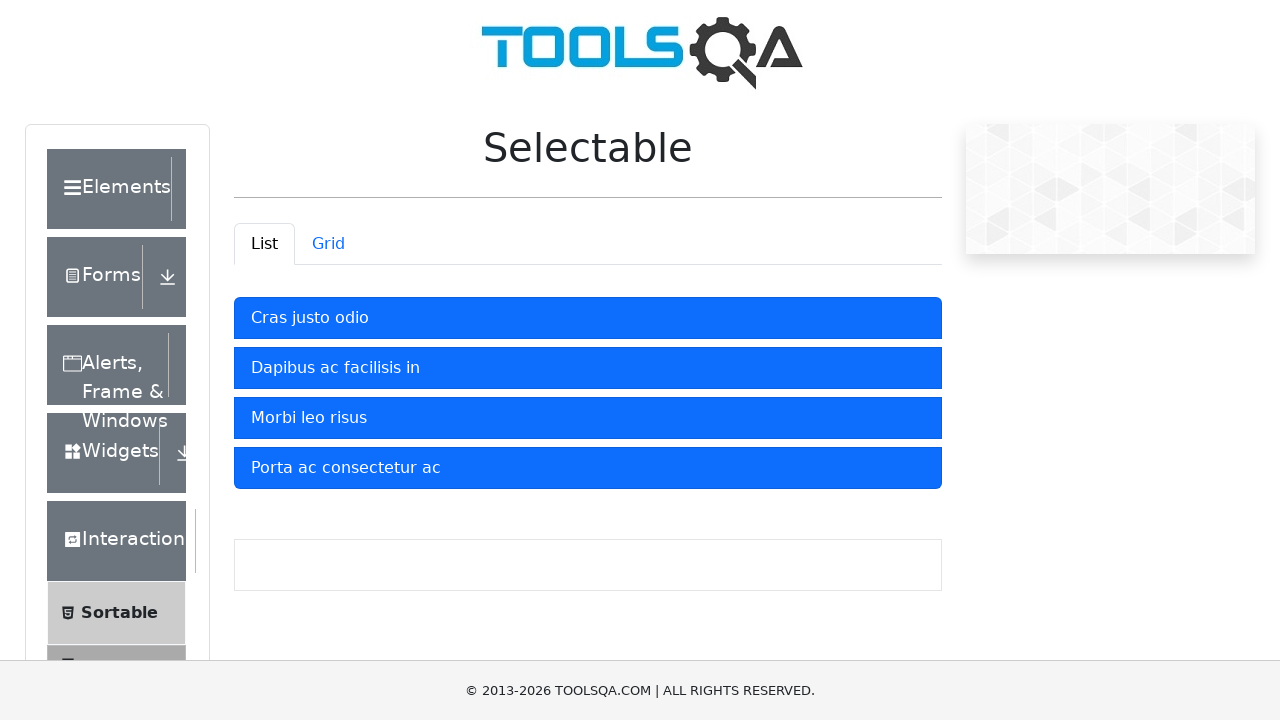

Clicked list item 1 again to deselect it at (588, 318) on #verticalListContainer li >> nth=0
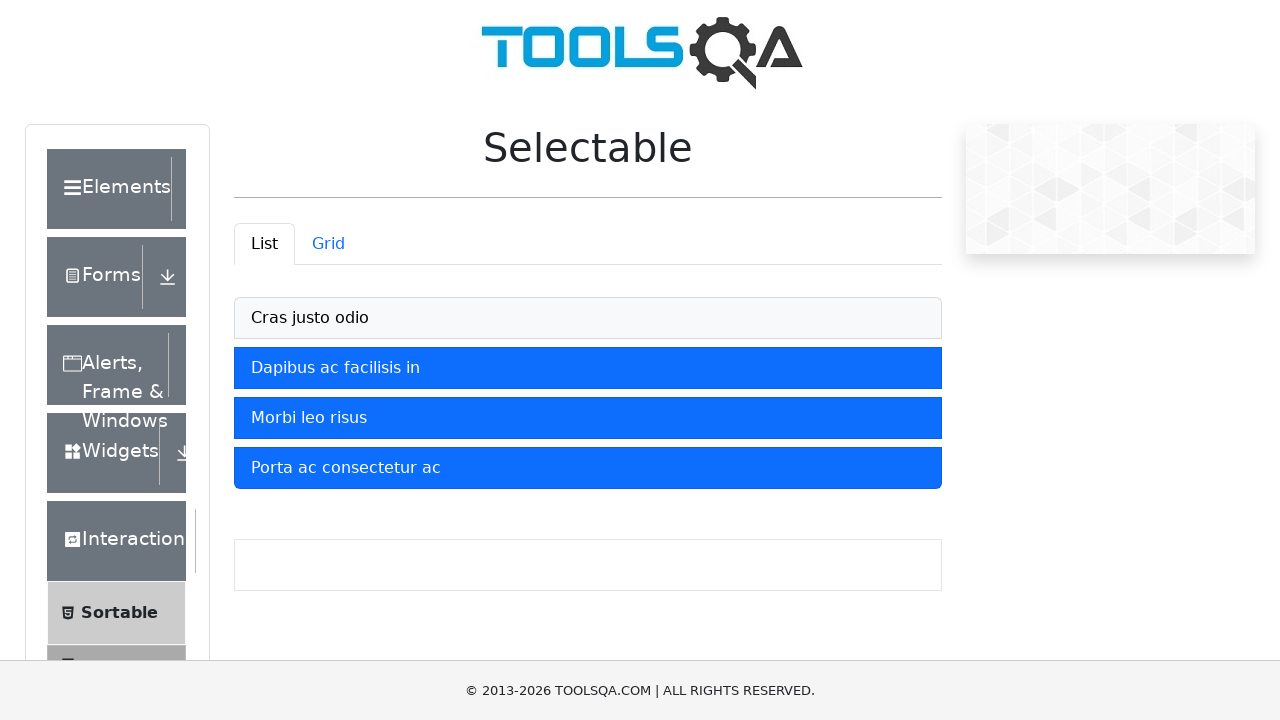

Clicked list item 2 again to deselect it at (588, 368) on #verticalListContainer li >> nth=1
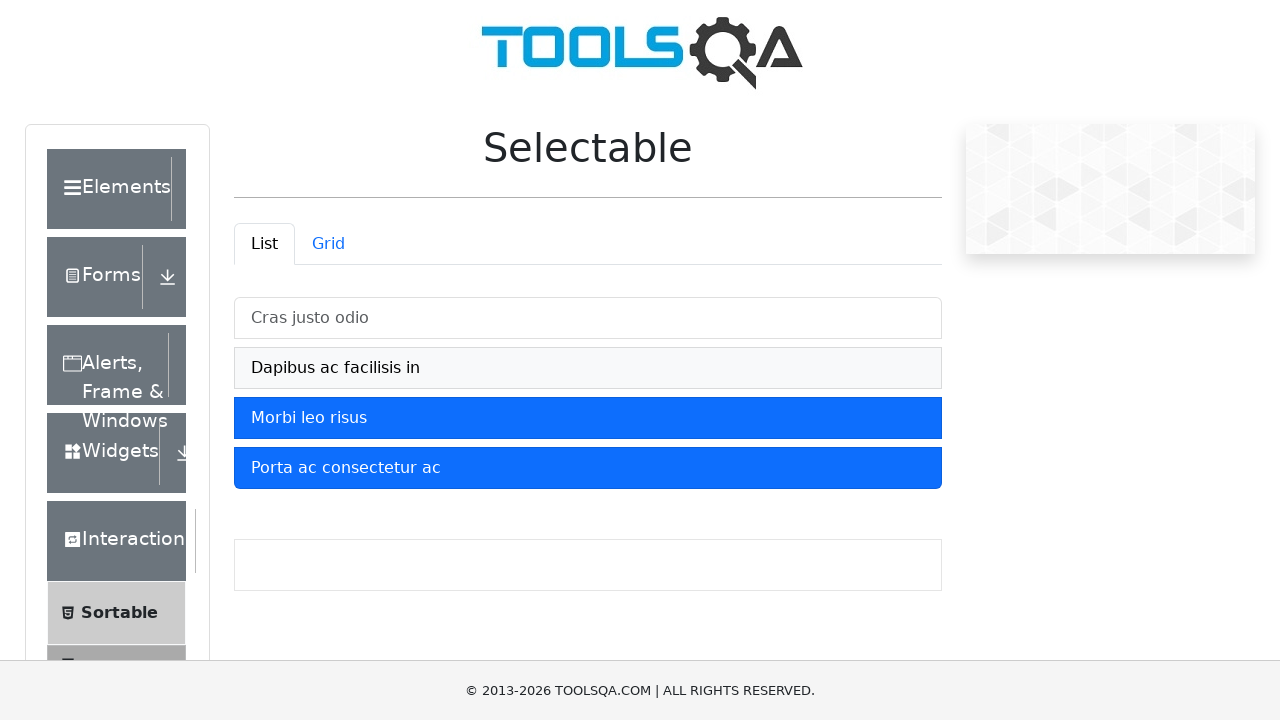

Clicked list item 3 again to deselect it at (588, 418) on #verticalListContainer li >> nth=2
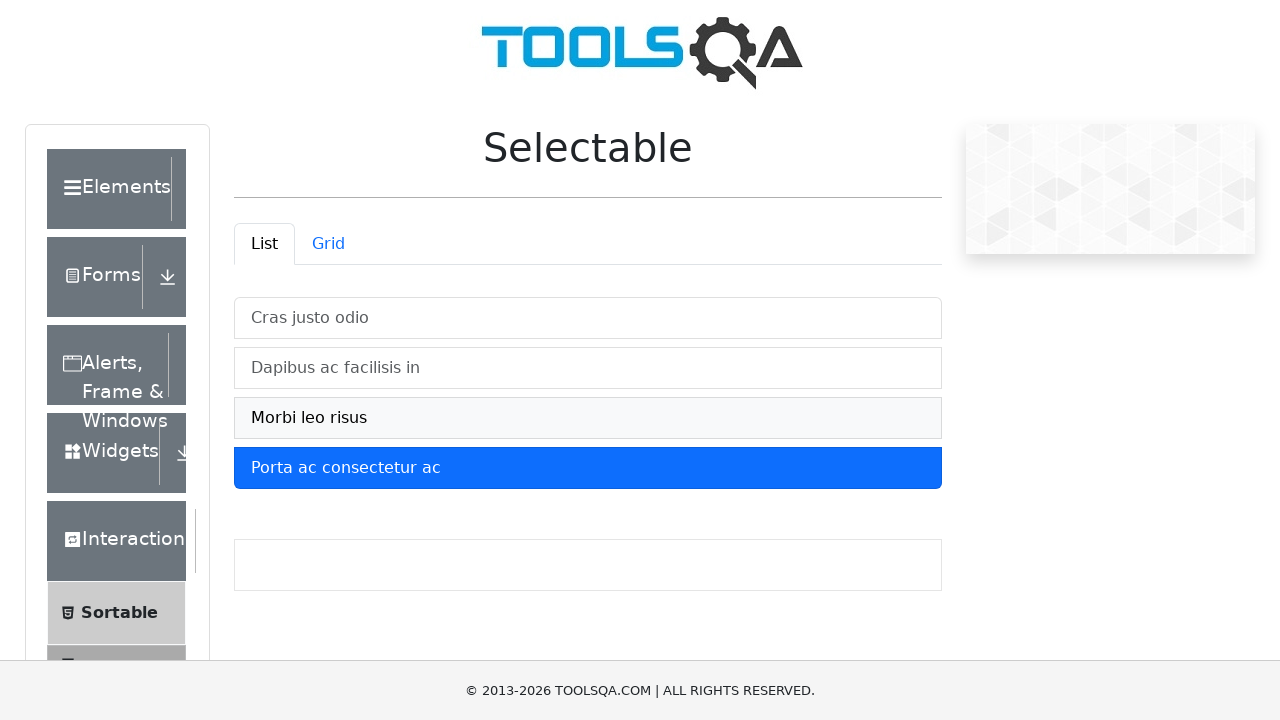

Clicked list item 4 again to deselect it at (588, 468) on #verticalListContainer li >> nth=3
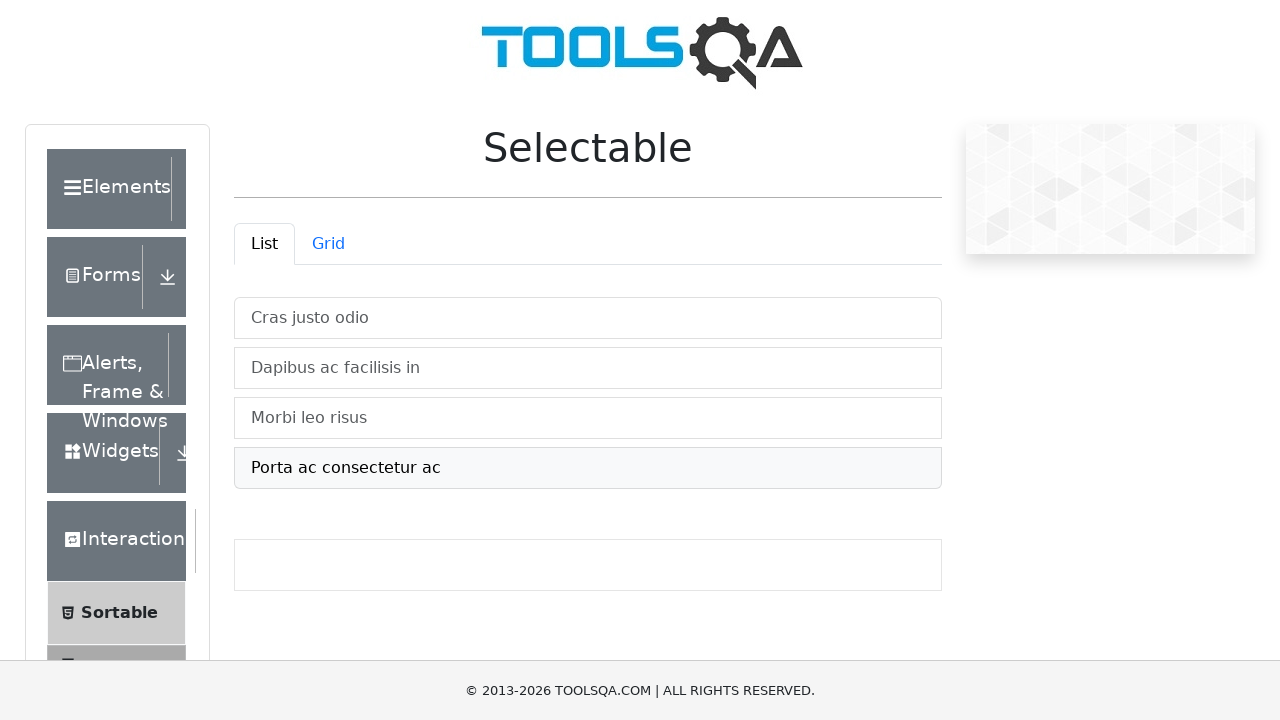

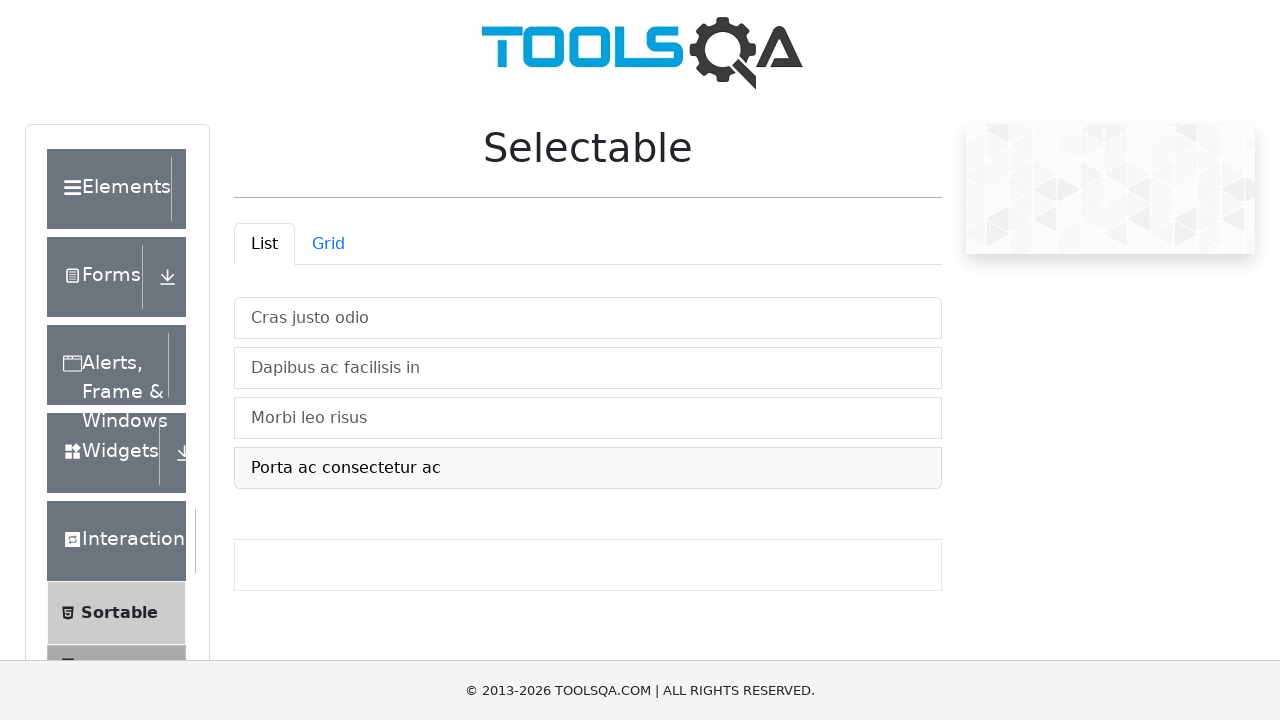